Tests radio button interaction by selecting the third radio option and verifying selection state

Starting URL: http://antoniotrindade.com.br/treinoautomacao/elementsweb.html

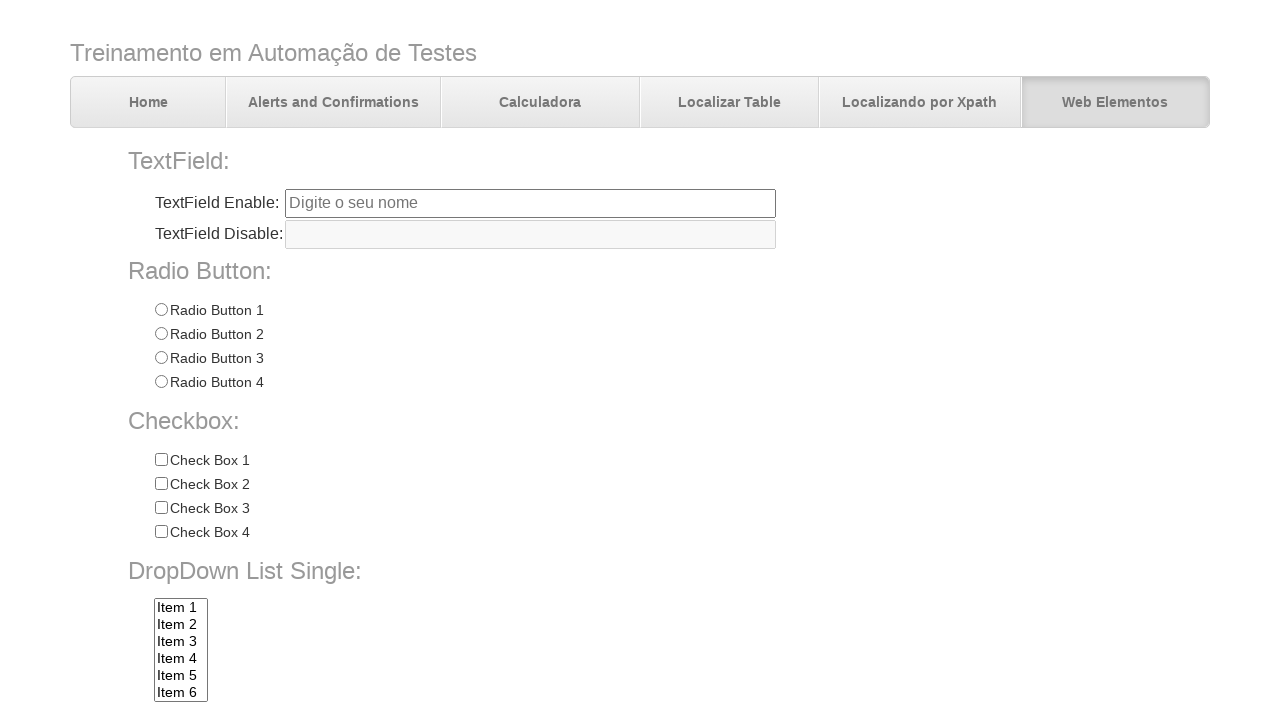

Located radio button group with 4 options
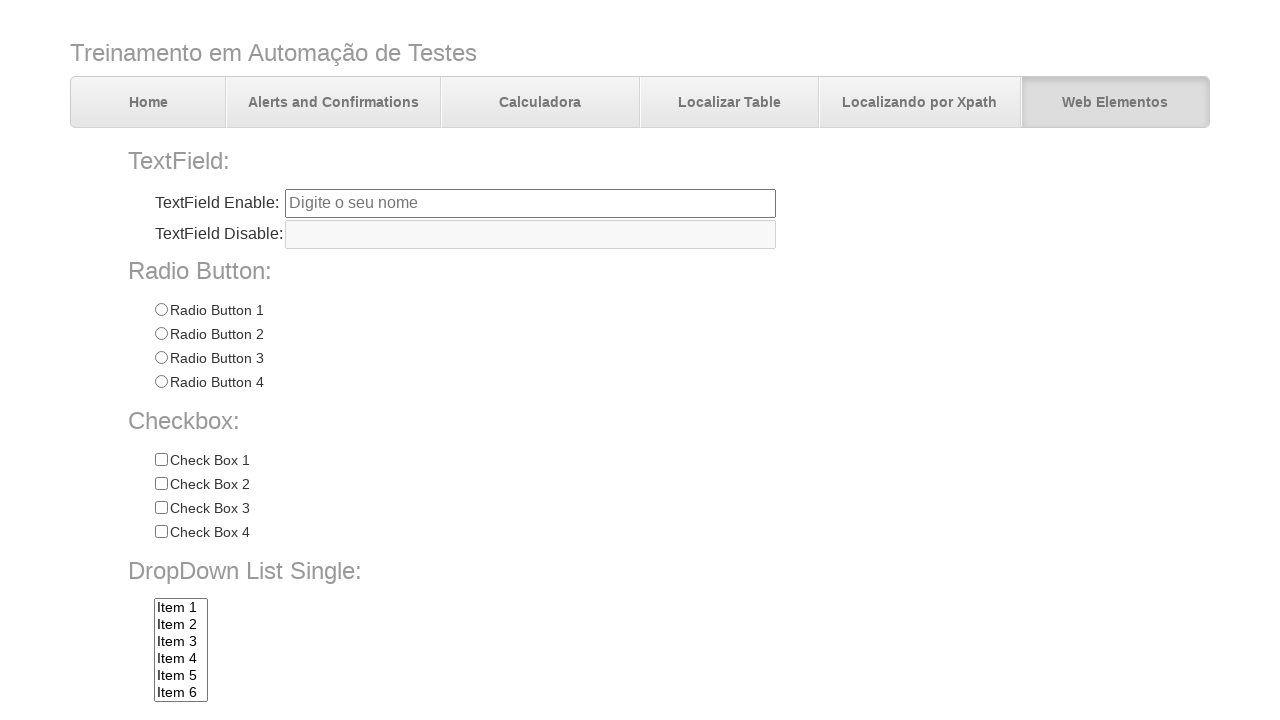

Verified that exactly 4 radio buttons are present
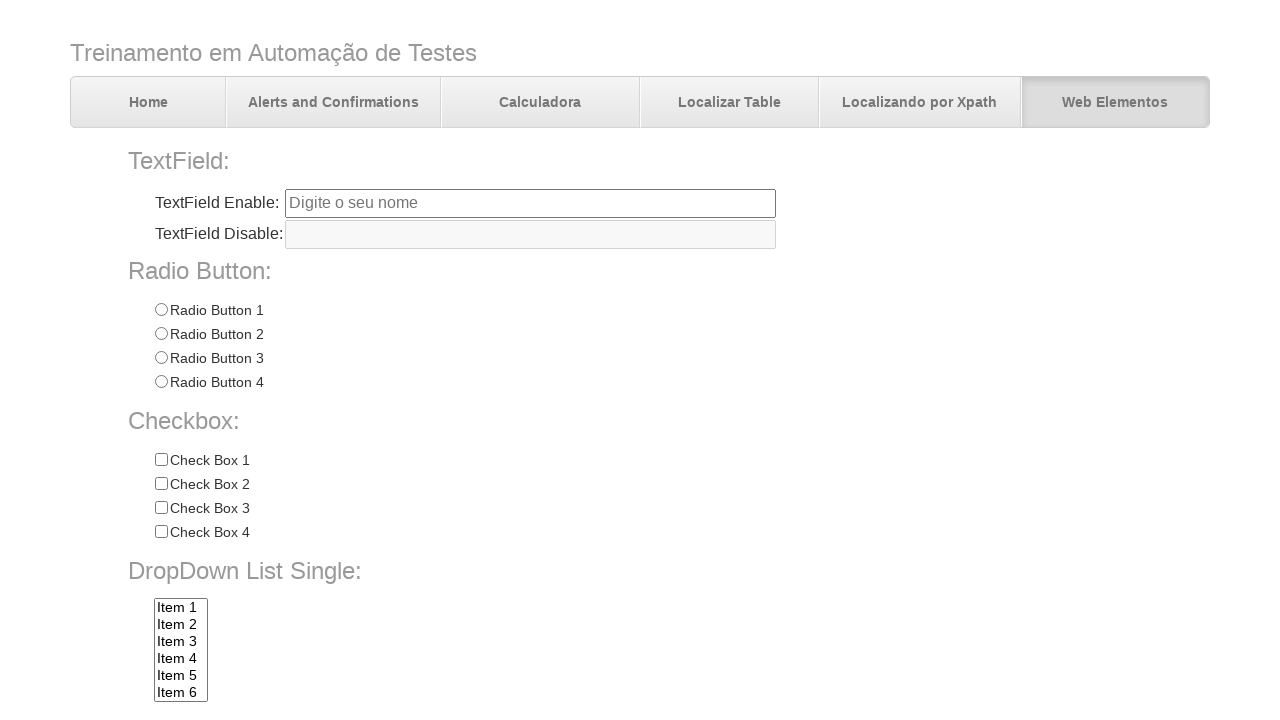

Clicked on the third radio button option (Radio 3) at (161, 358) on input[name='radioGroup1'][value='Radio 3']
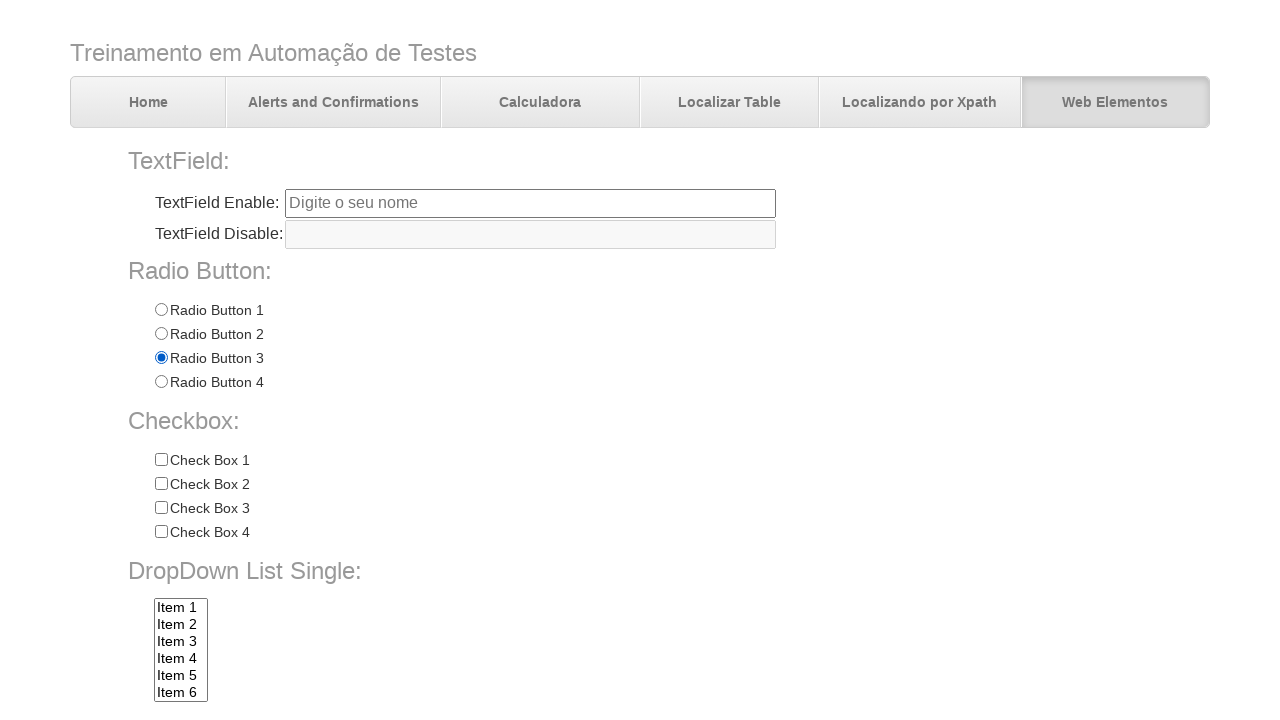

Verified that Radio 3 is now selected
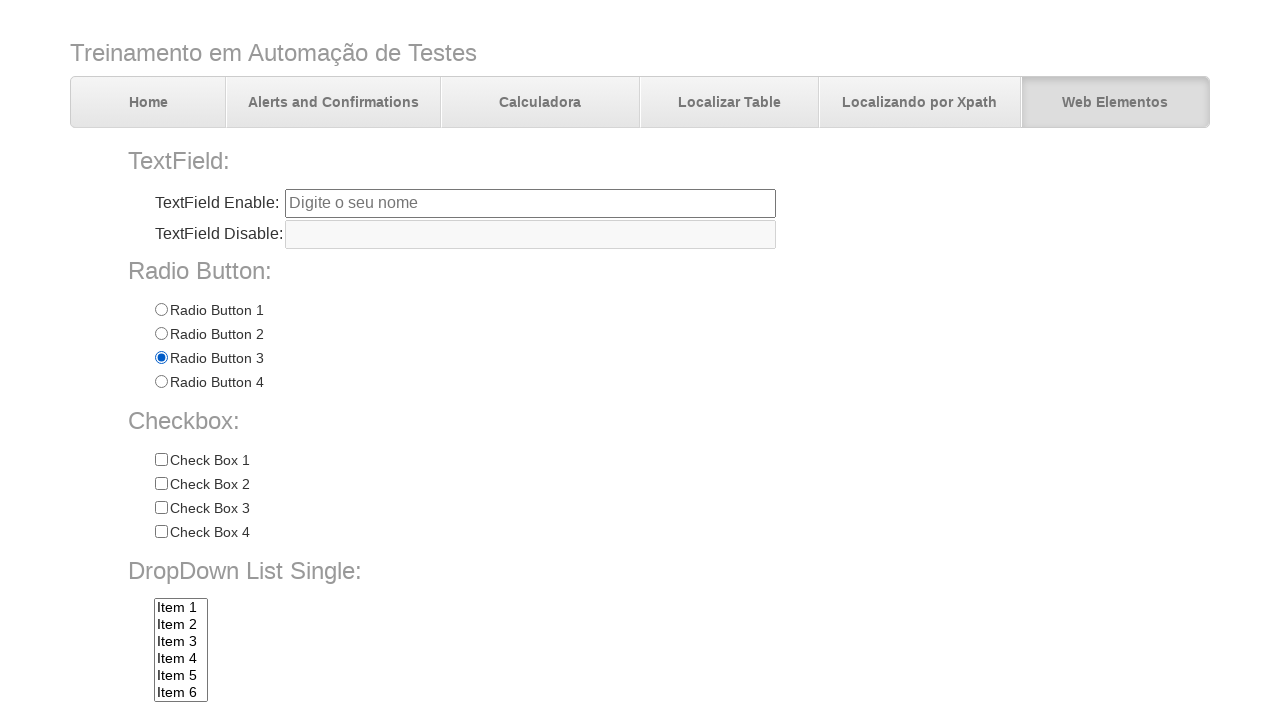

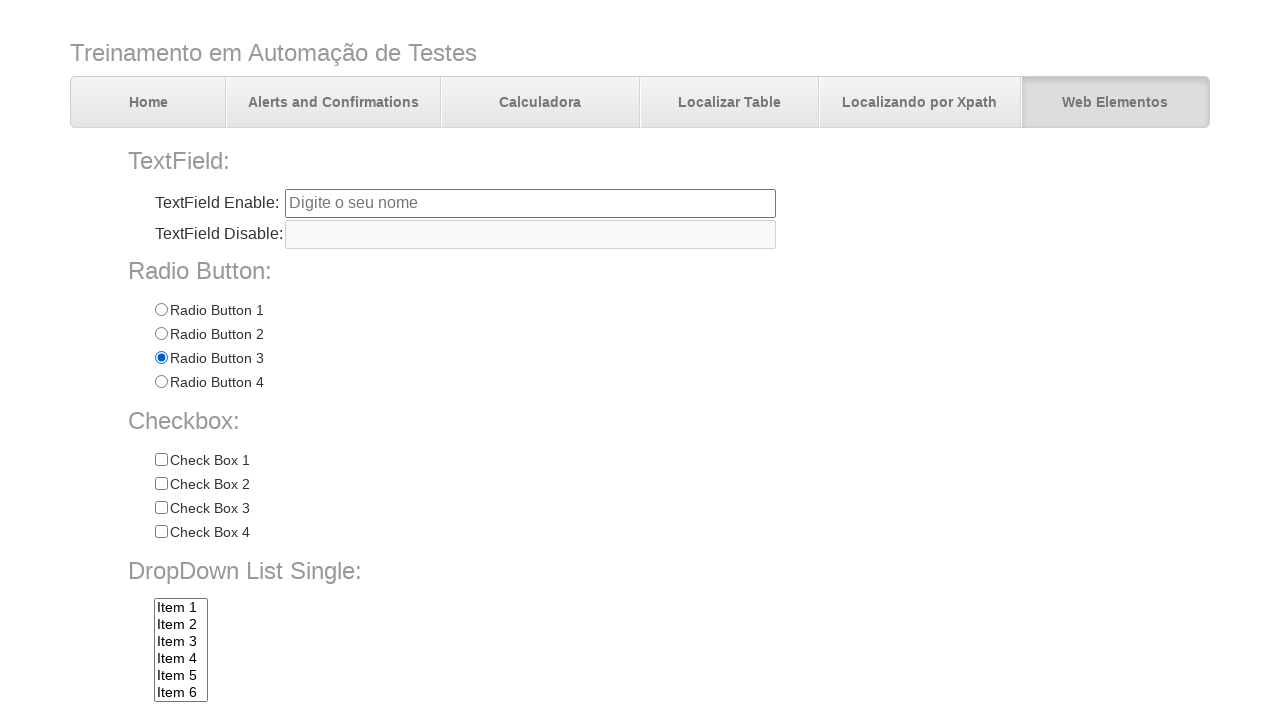